Tests the MTS Steam payment widget by filling in a price and username, then clicking the pay button to initiate a payment process

Starting URL: http://payment.mts.ru/cyber/steam/

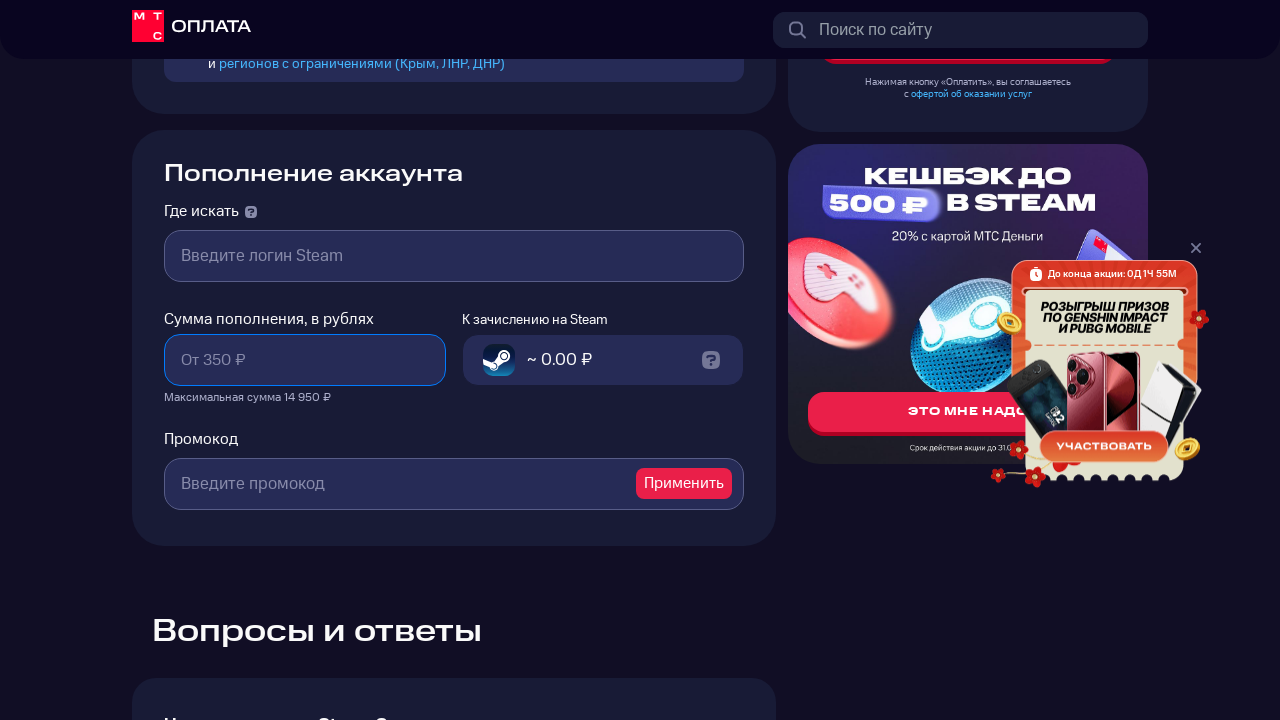

Cleared the default price value on input[name='price']
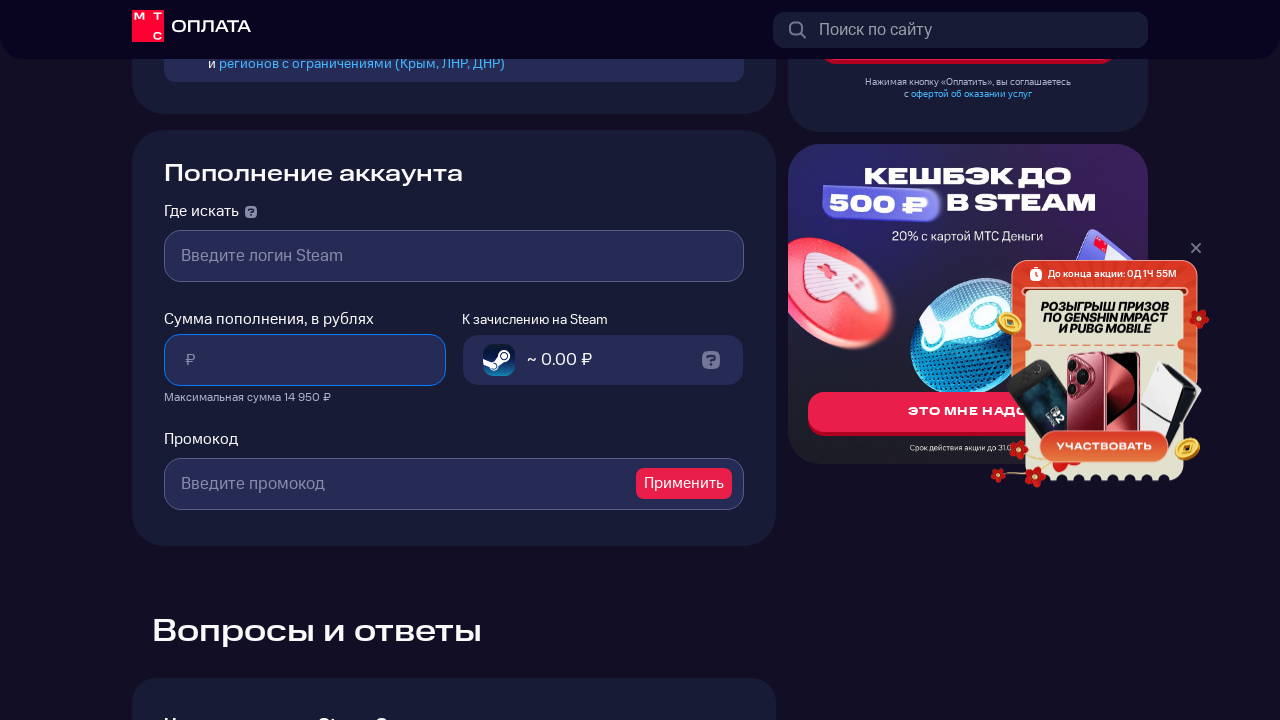

Entered price amount of 500 on input[name='price']
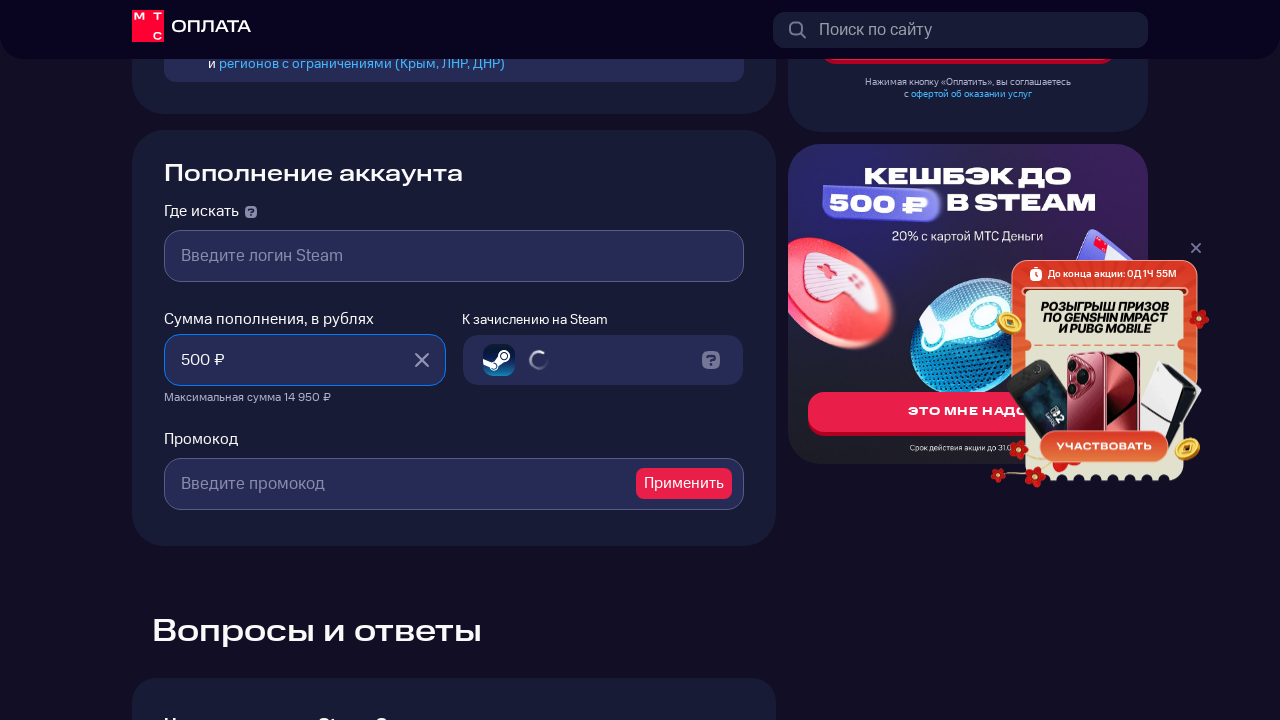

Entered Steam username 'steamuser2024' on input[name='login']
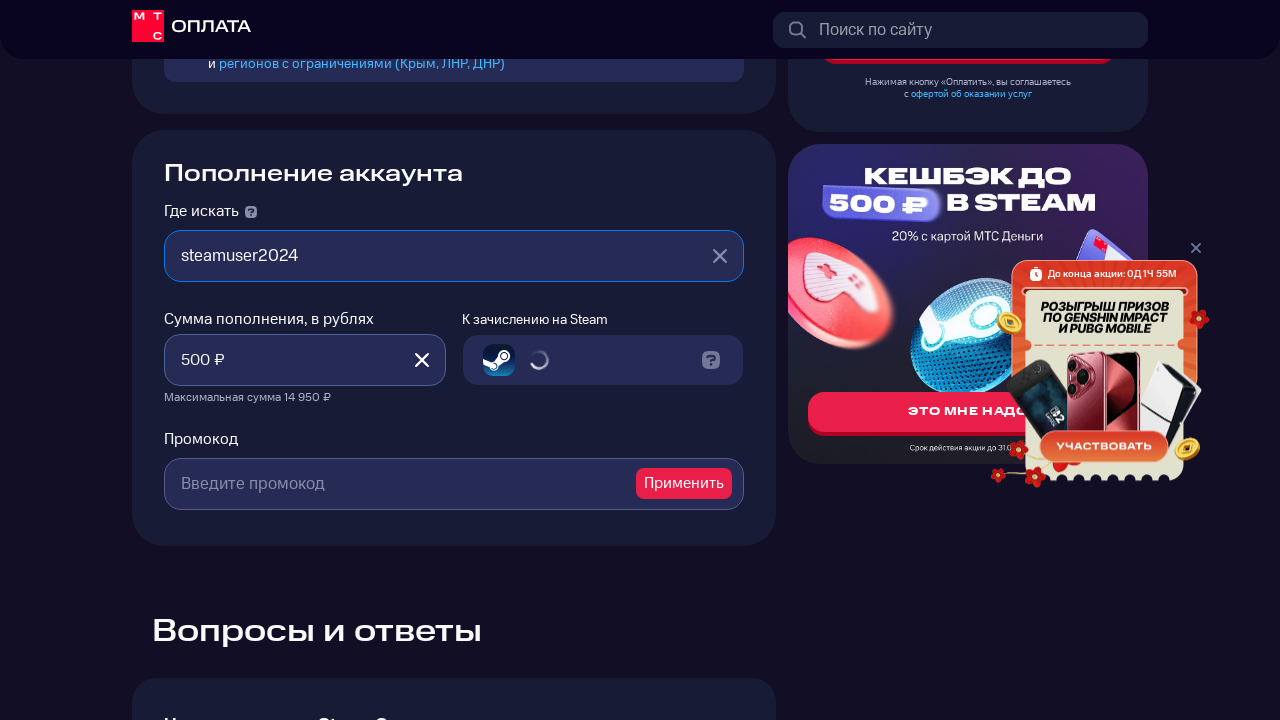

Clicked the pay button to initiate payment at (968, 600) on #pay
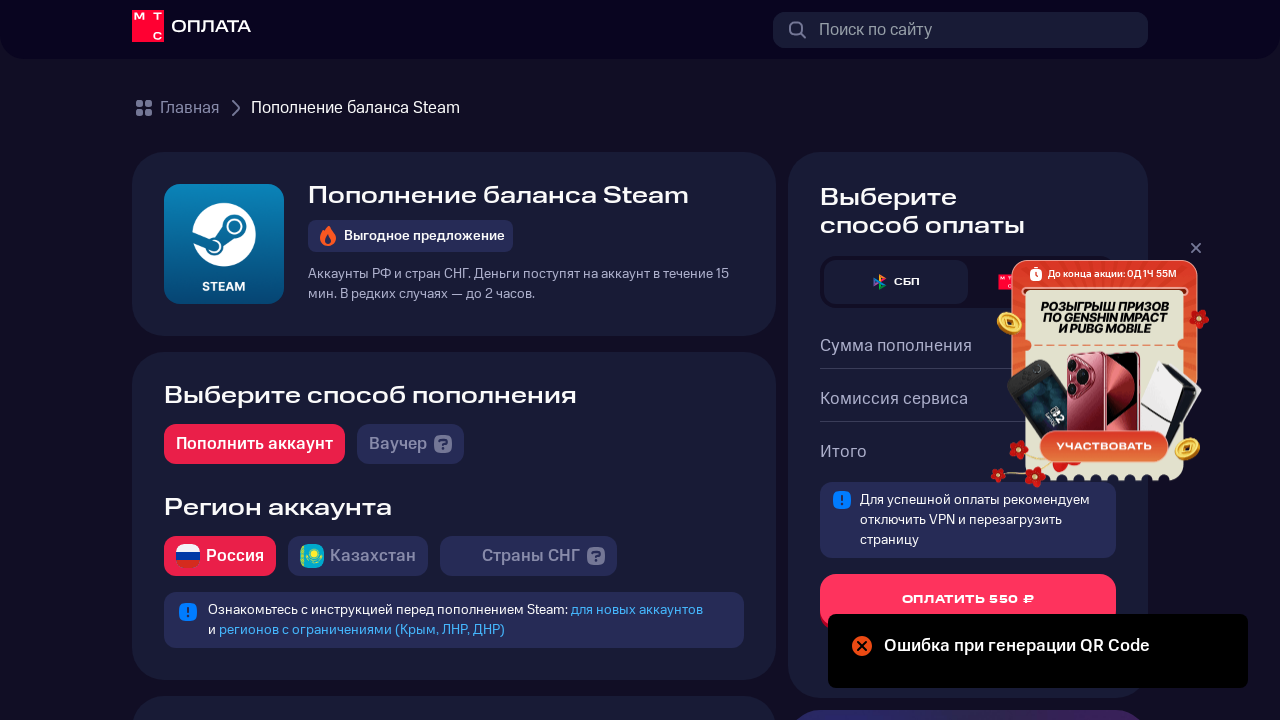

Waited for payment page to load
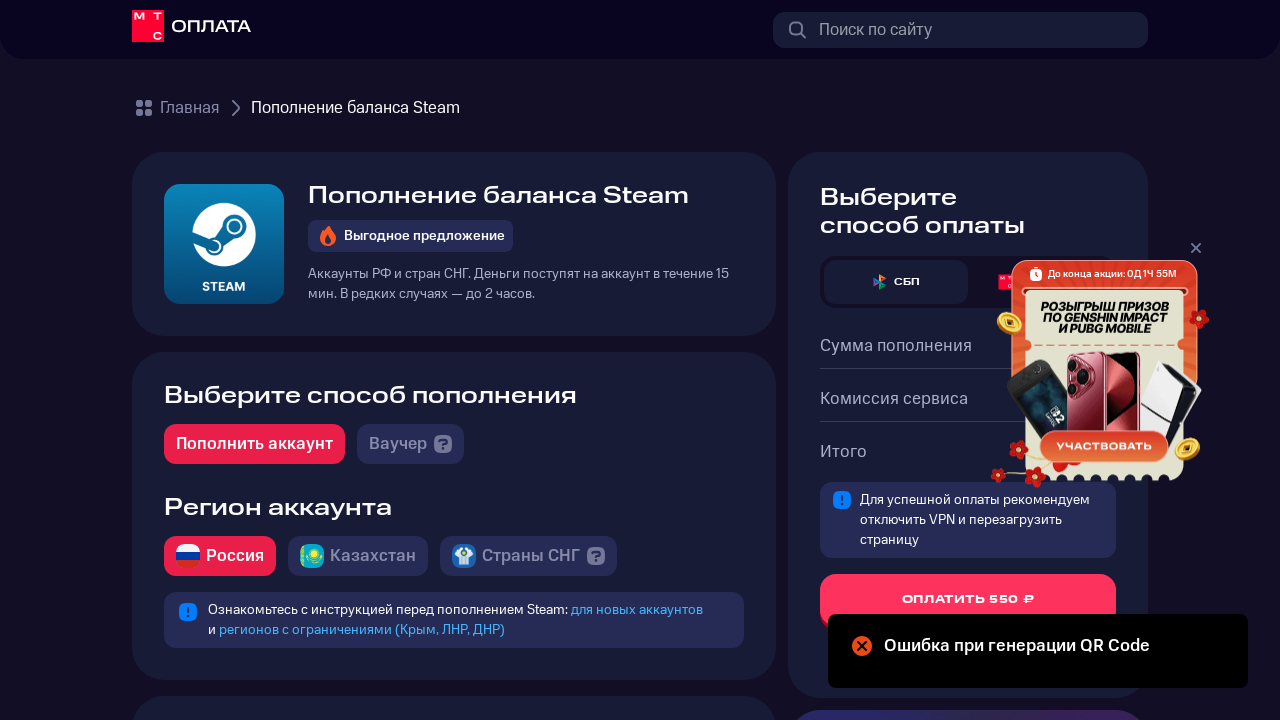

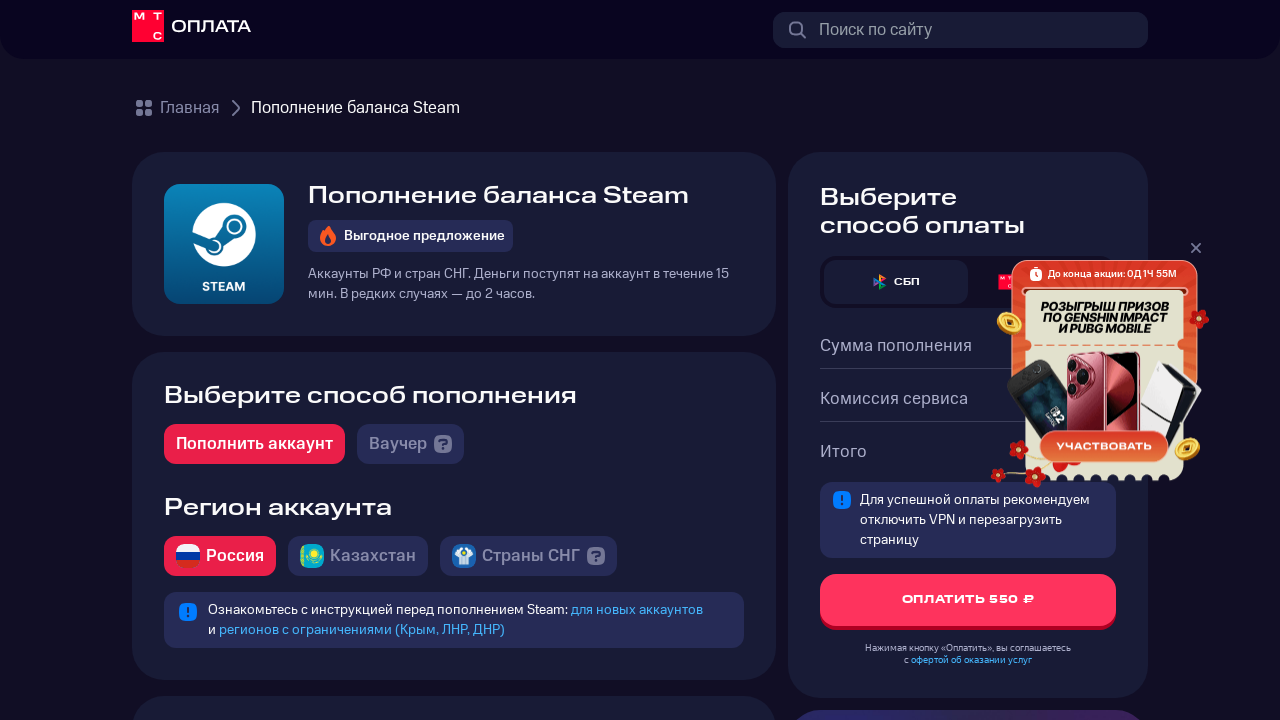